Tests filling a name input field using JavaScript execution on a test automation practice page

Starting URL: https://testautomationpractice.blogspot.com/

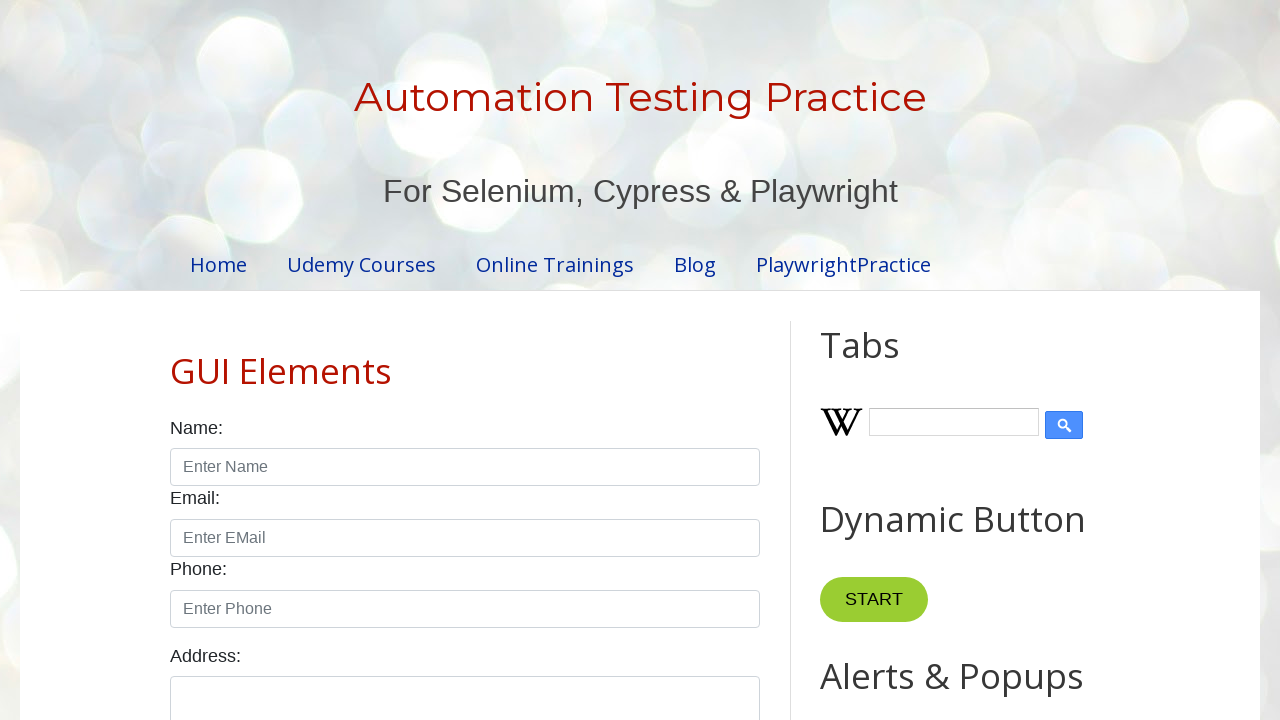

Navigated to test automation practice page
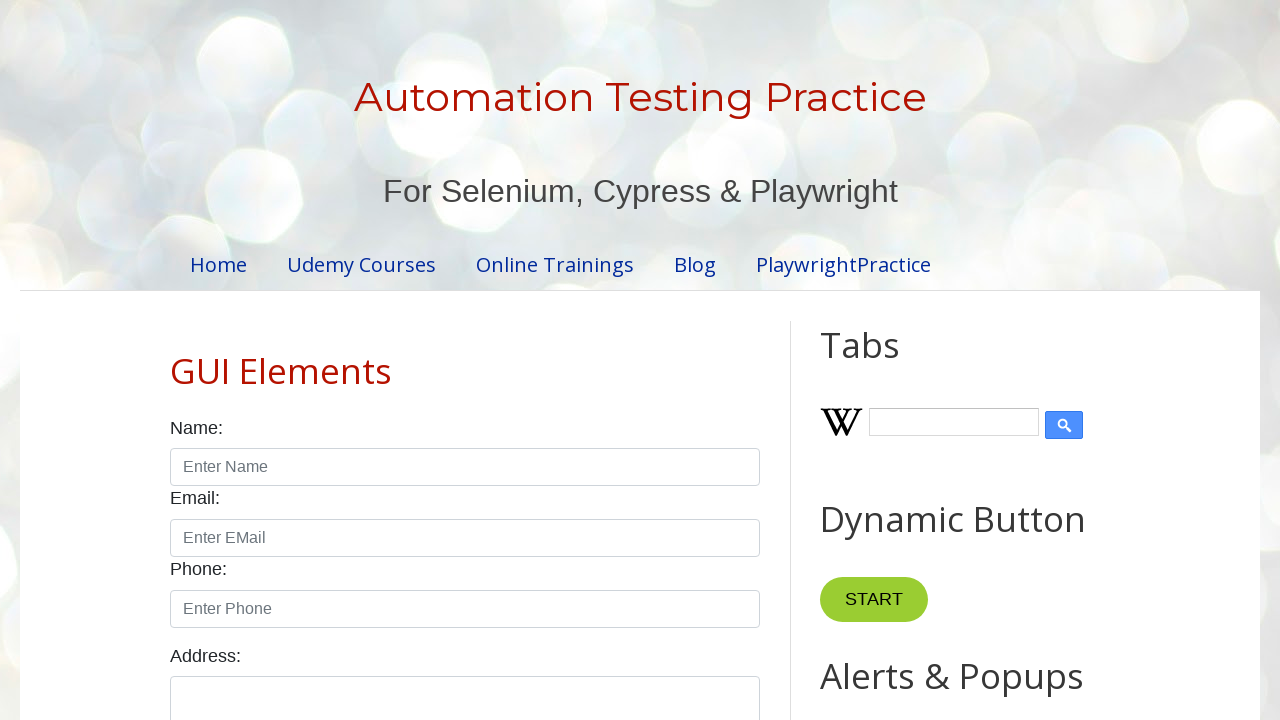

Filled name input field with 'Marcus Thompson' using JavaScript execution on input#name
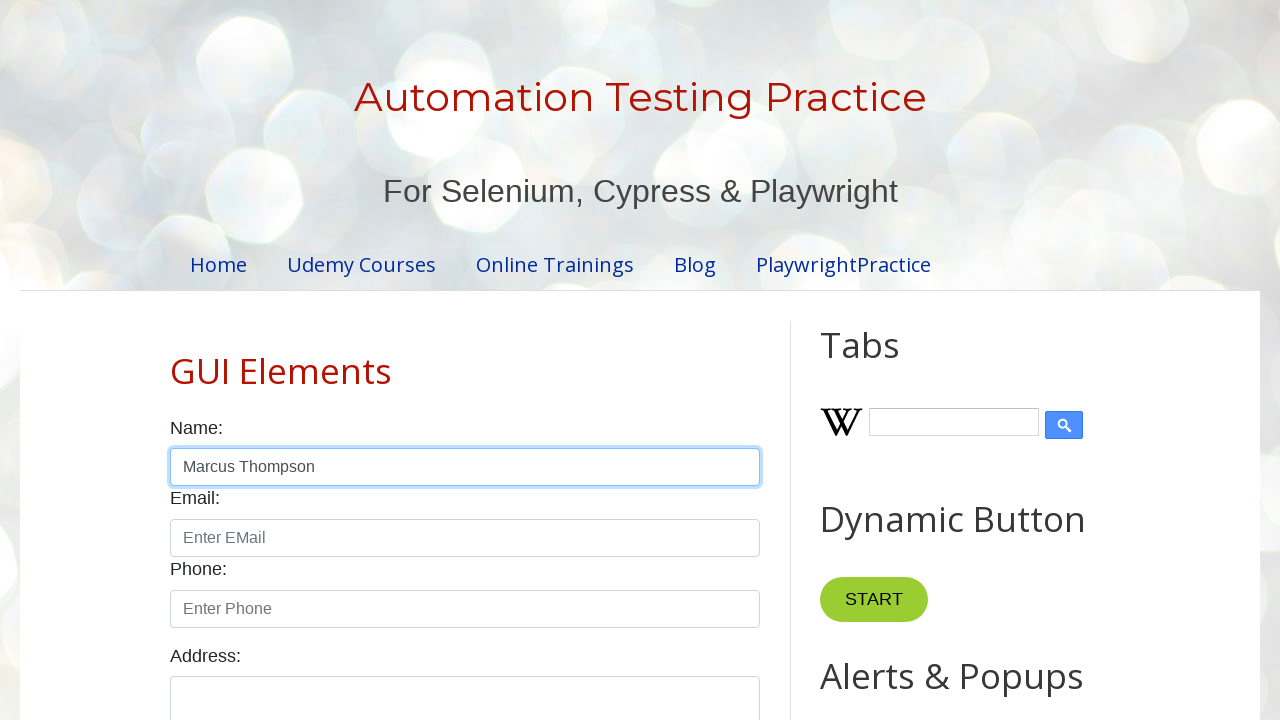

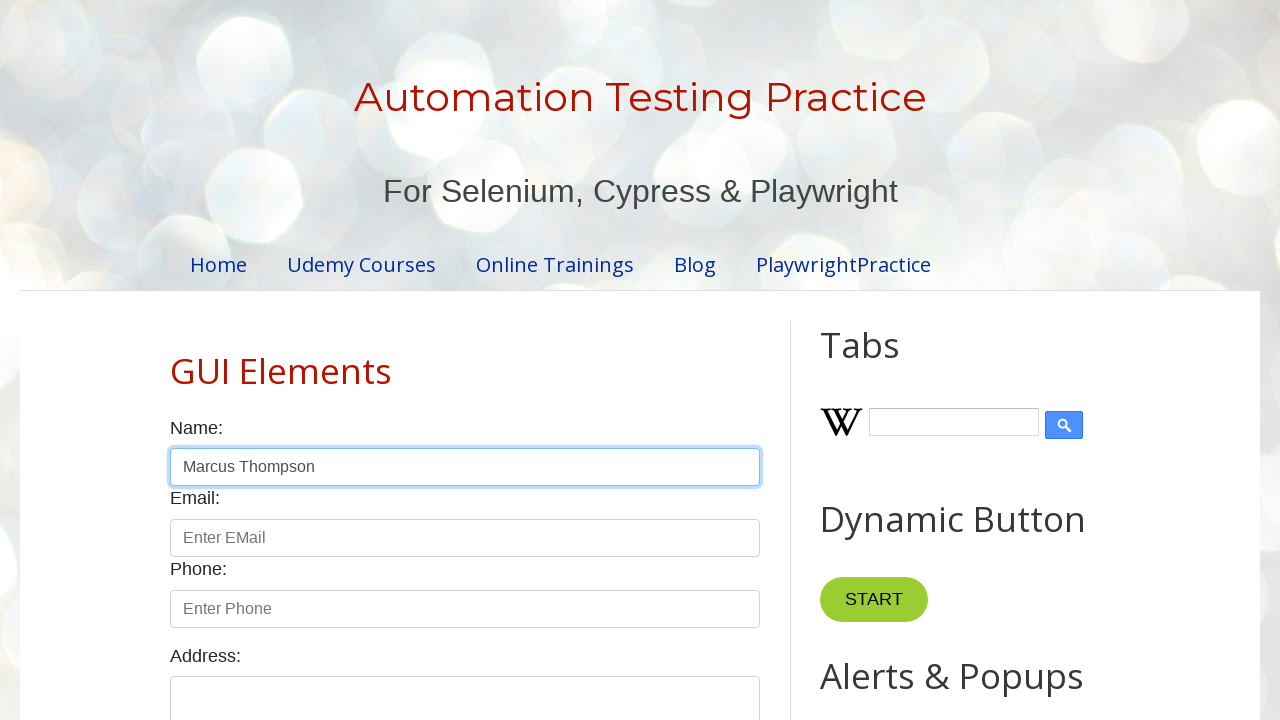